Tests dropdown handling by navigating to a test page and selecting "doc 3" option from a dropdown menu by visible text.

Starting URL: http://omayo.blogspot.com/

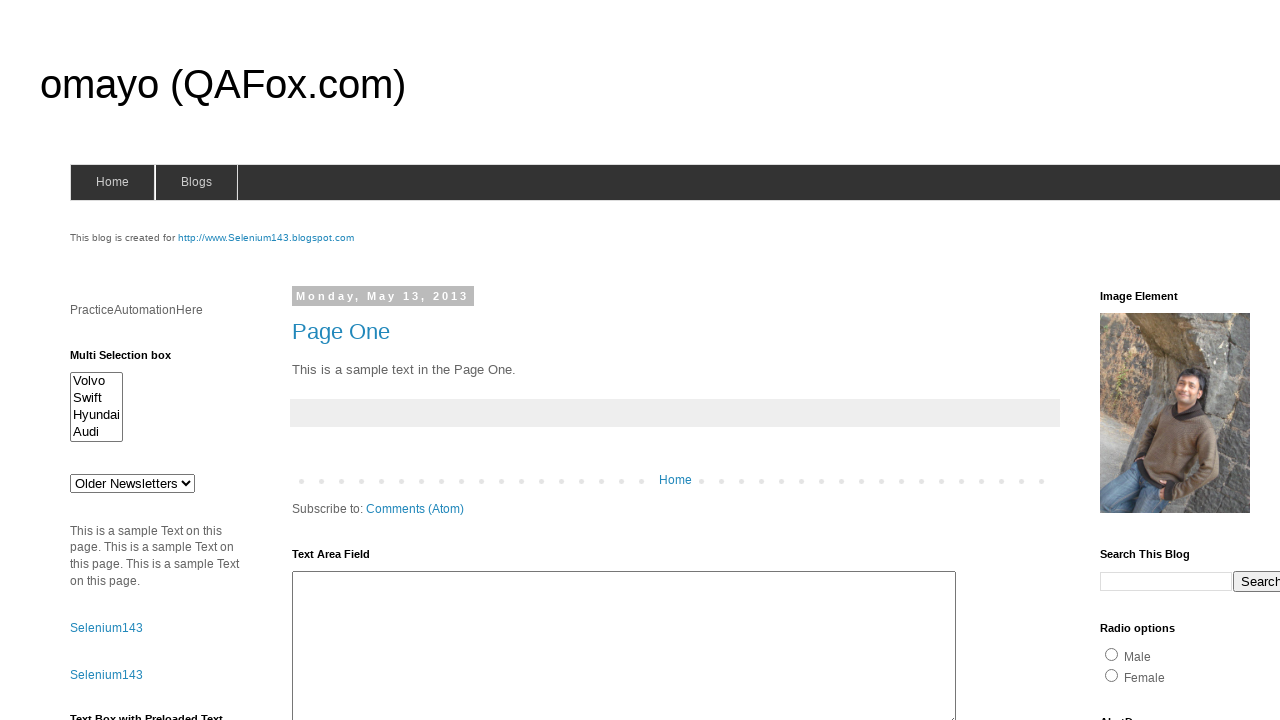

Waited for dropdown element #drop1 to be present
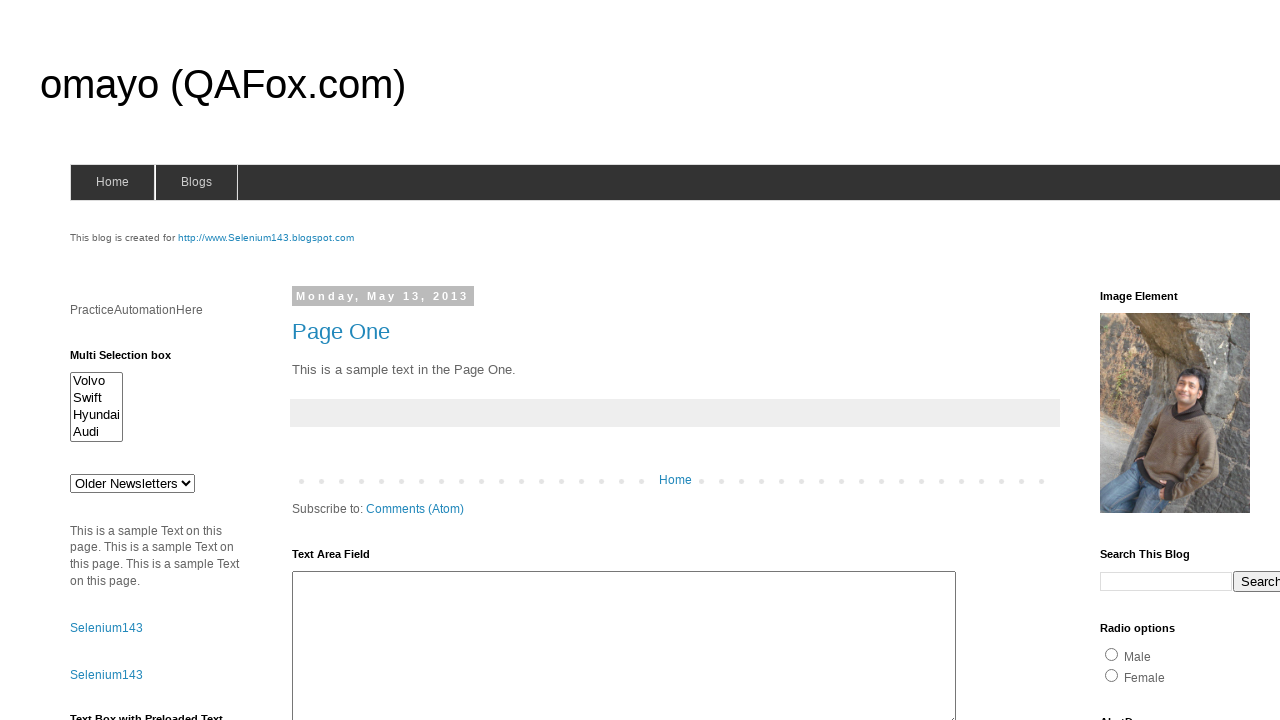

Selected 'doc 3' option from dropdown #drop1 on #drop1
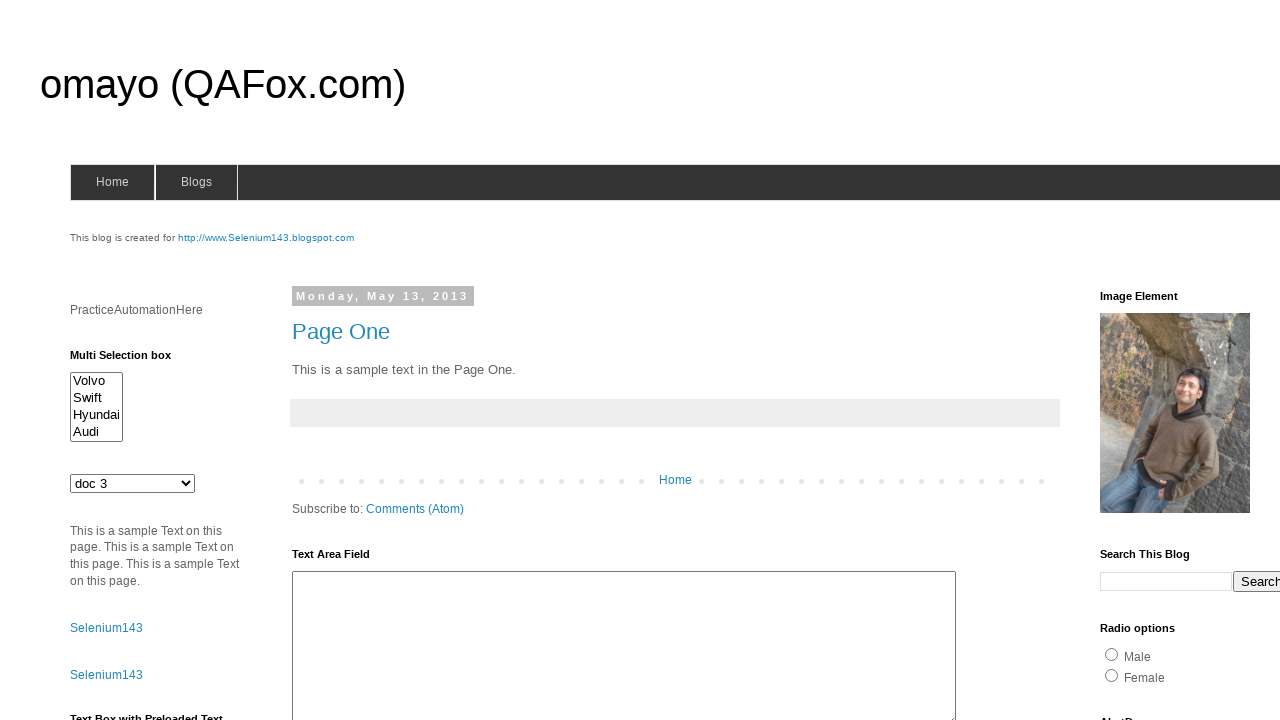

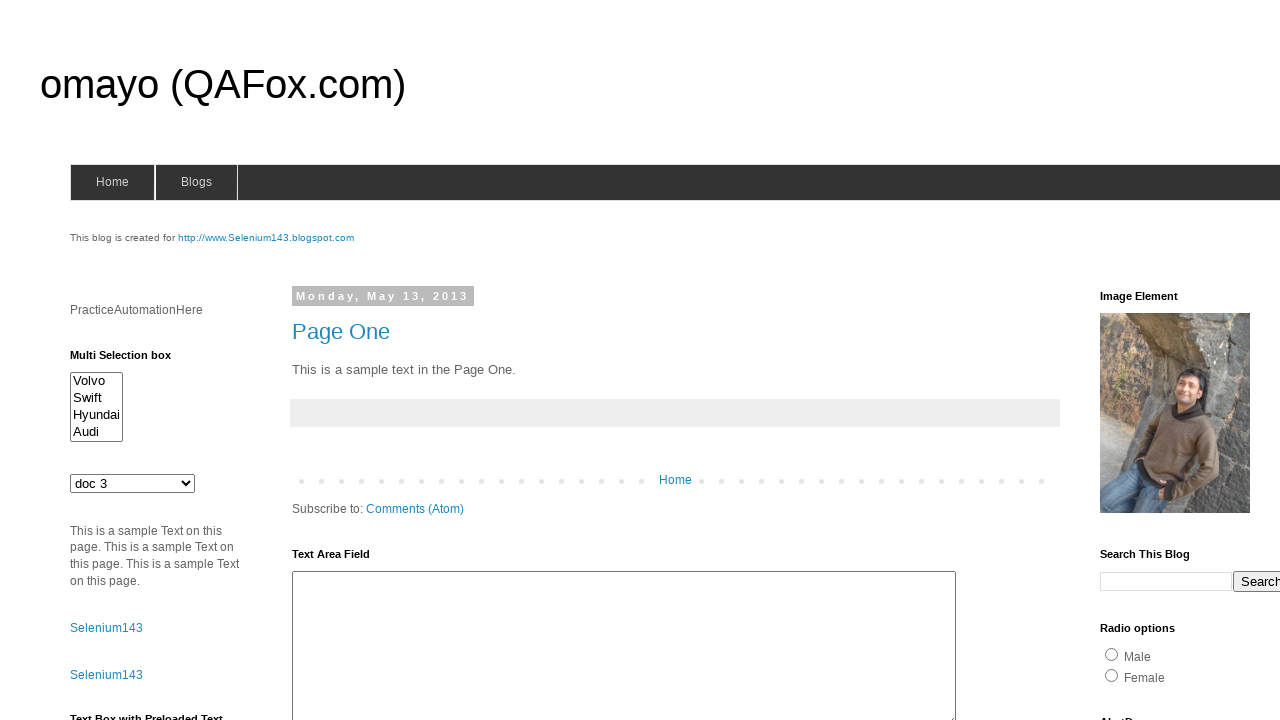